Tests drag and drop functionality by dragging a source element onto a target droppable element

Starting URL: https://jqueryui.com/resources/demos/droppable/default.html

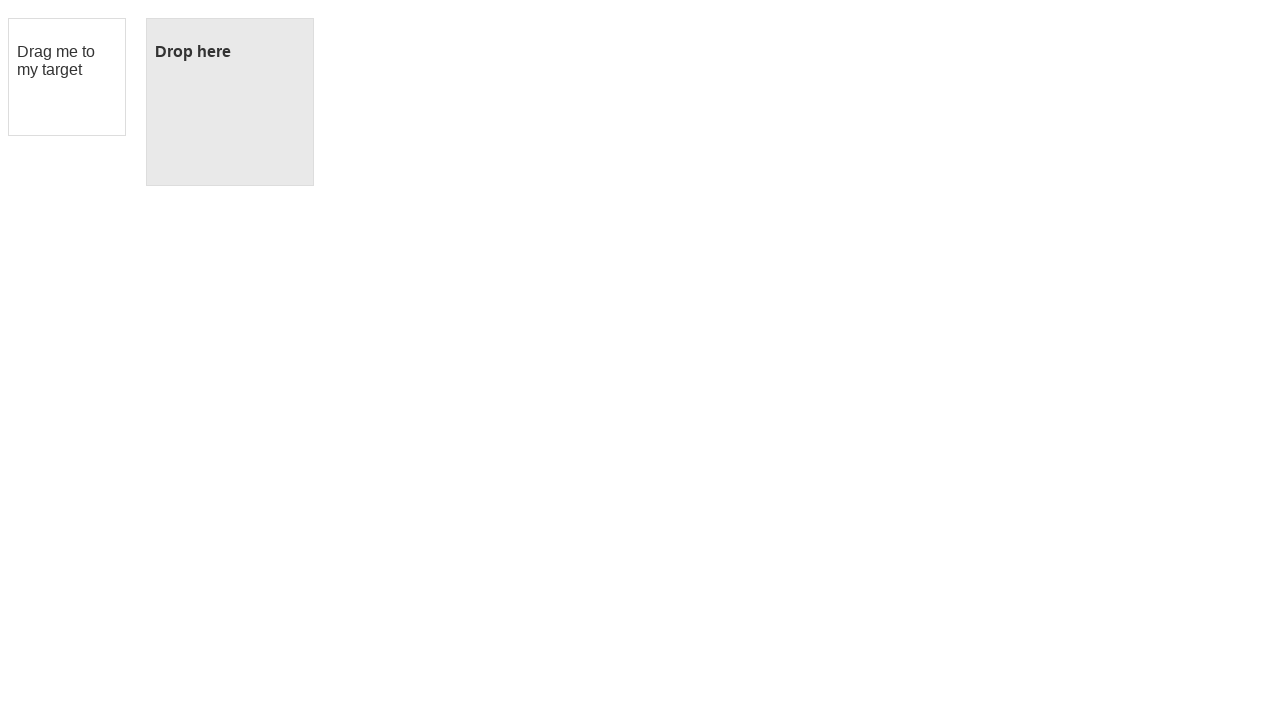

Located draggable source element
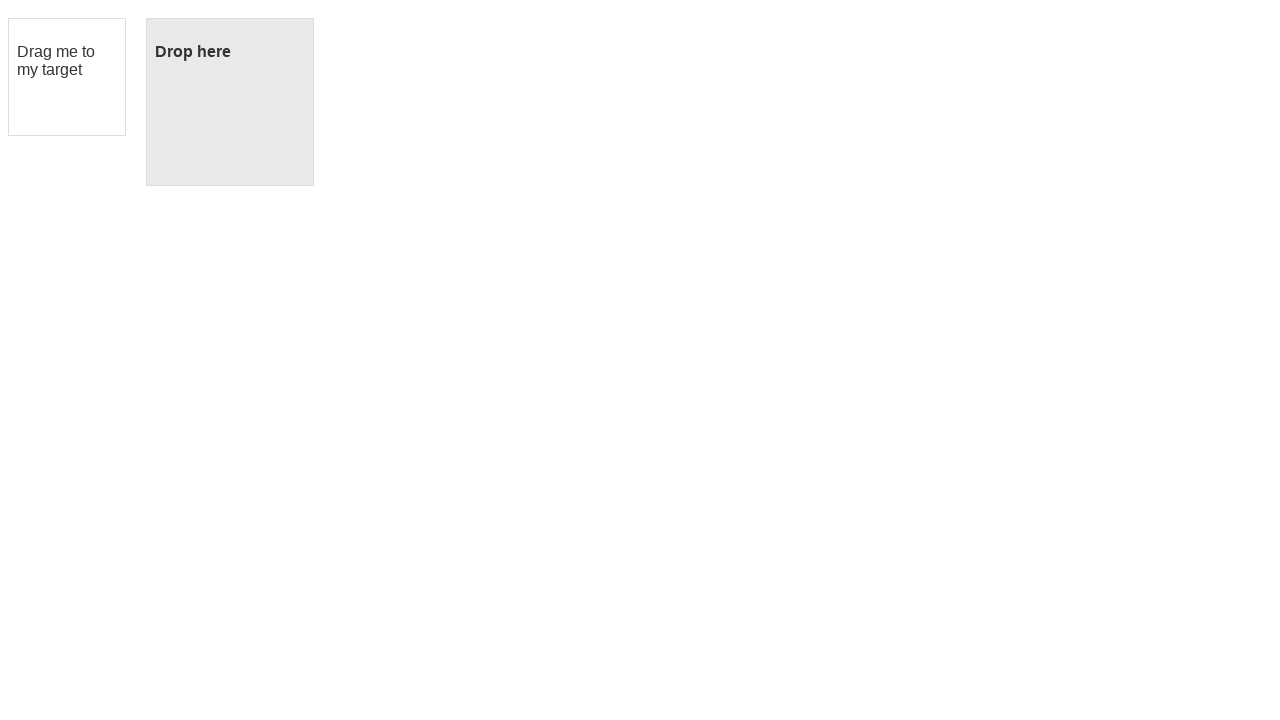

Located droppable target element
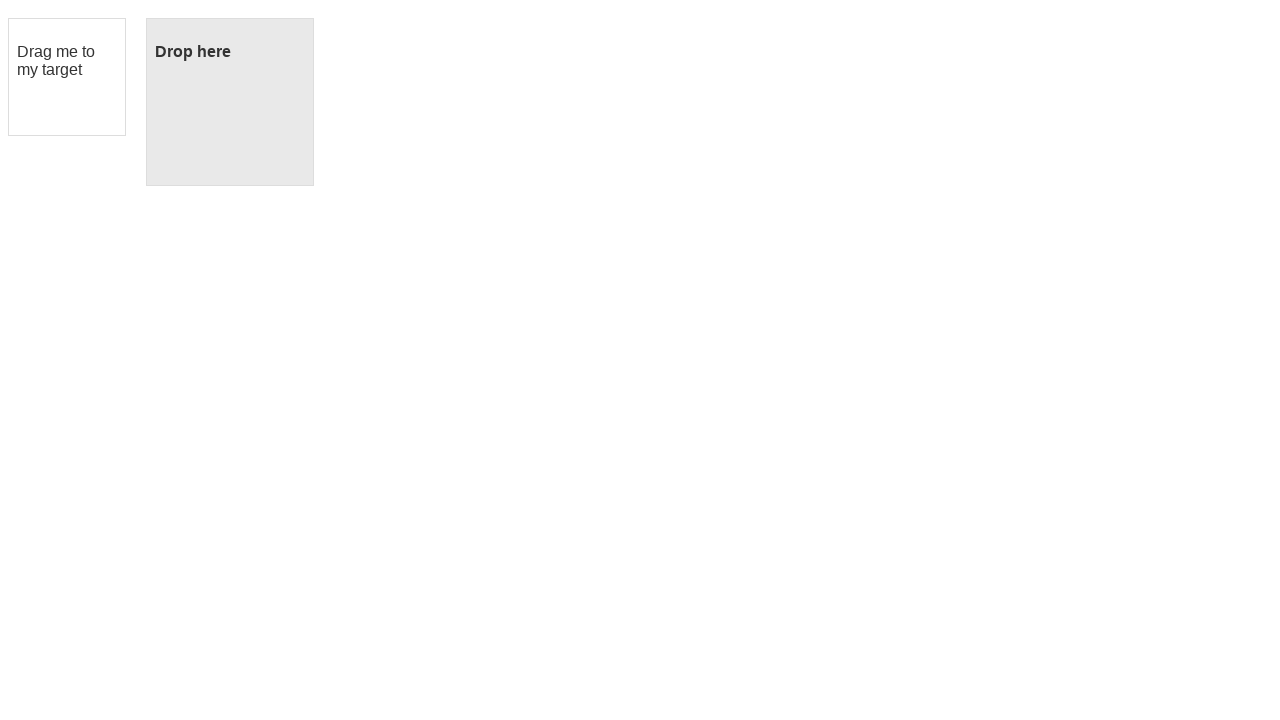

Dragged source element onto target droppable element at (230, 102)
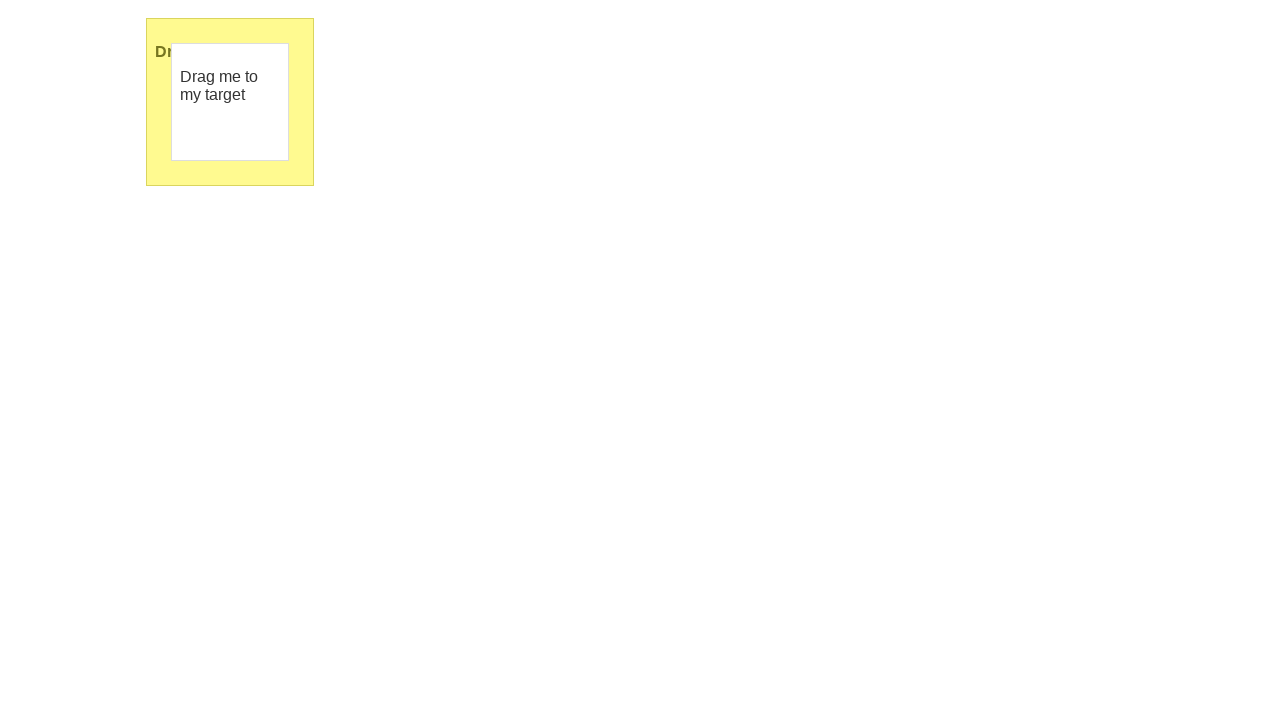

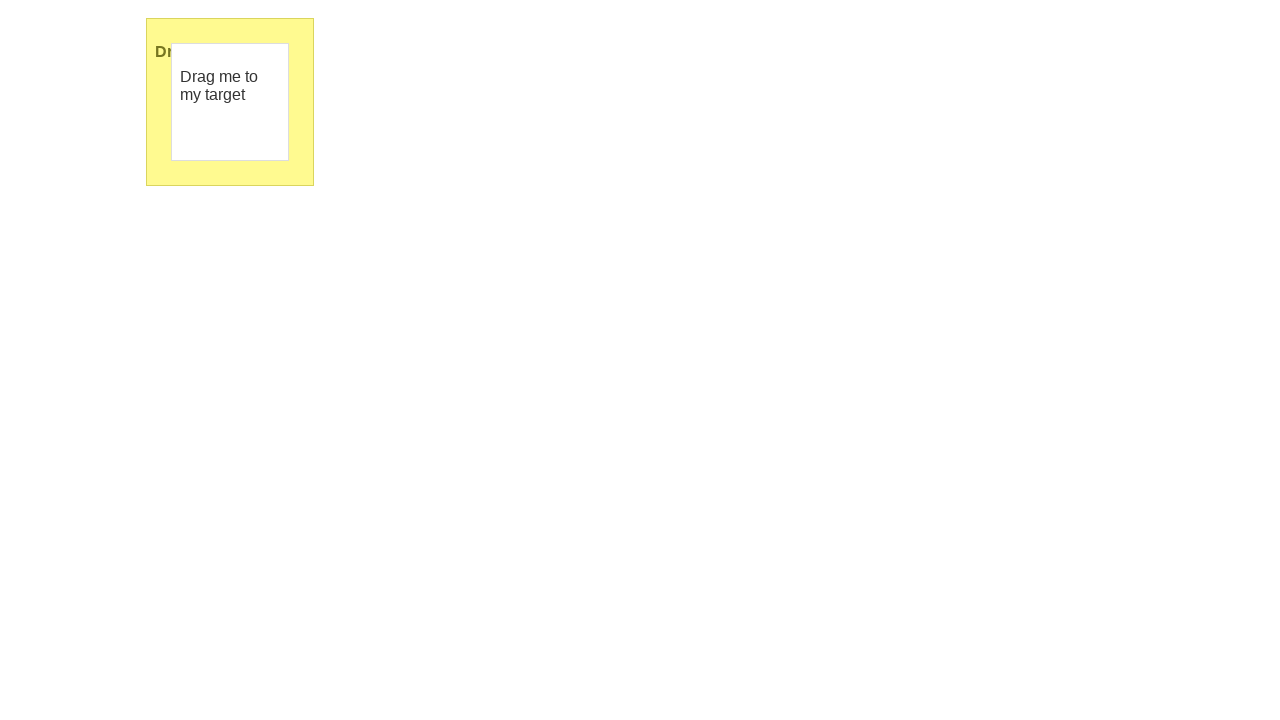